Clicks on the cards dropdown element on the PaisaBazaar homepage

Starting URL: https://www.paisabazaar.com

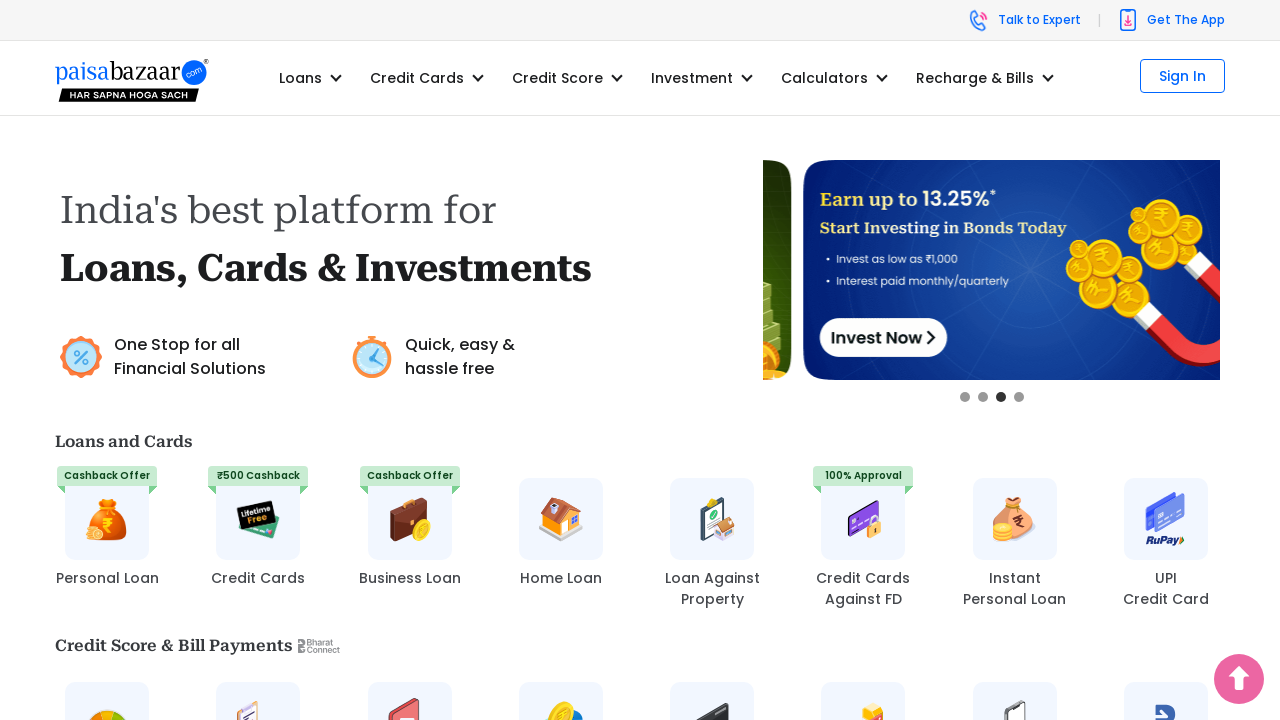

Navigated to PaisaBazaar homepage
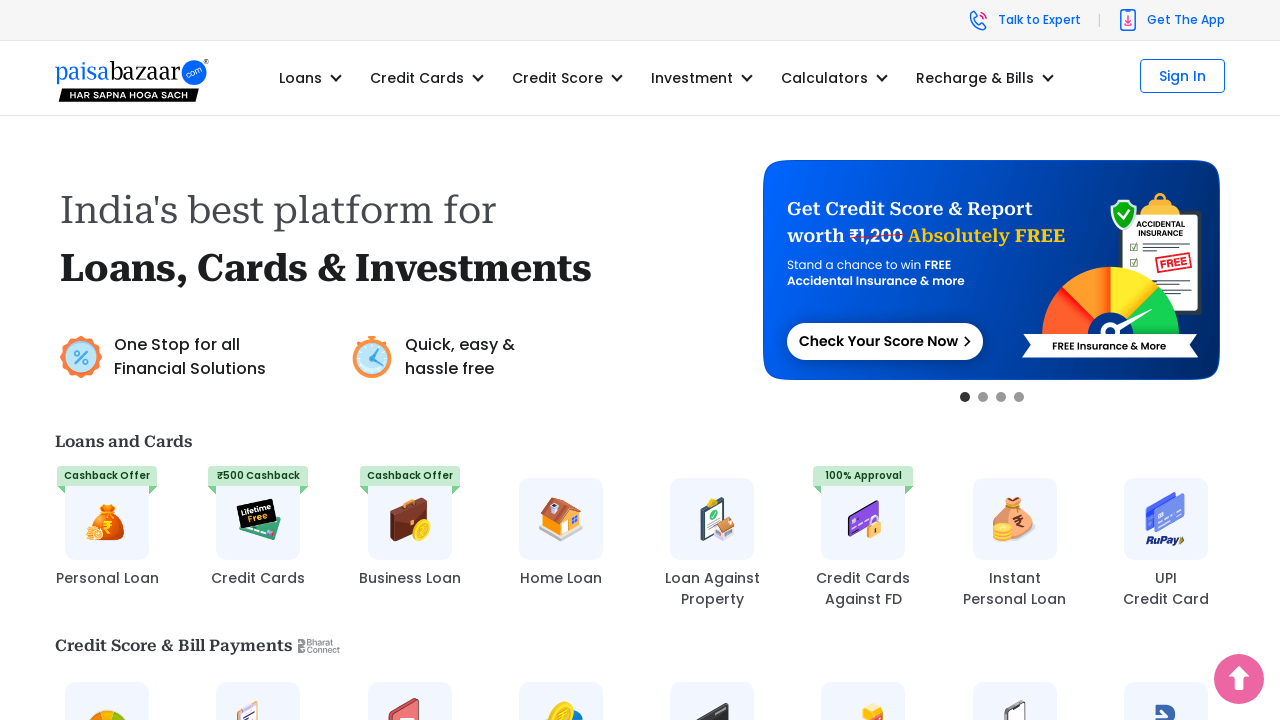

Clicked on the cards dropdown element at (308, 86) on (//li[normalize-space(@class='dropdown open')])[1]
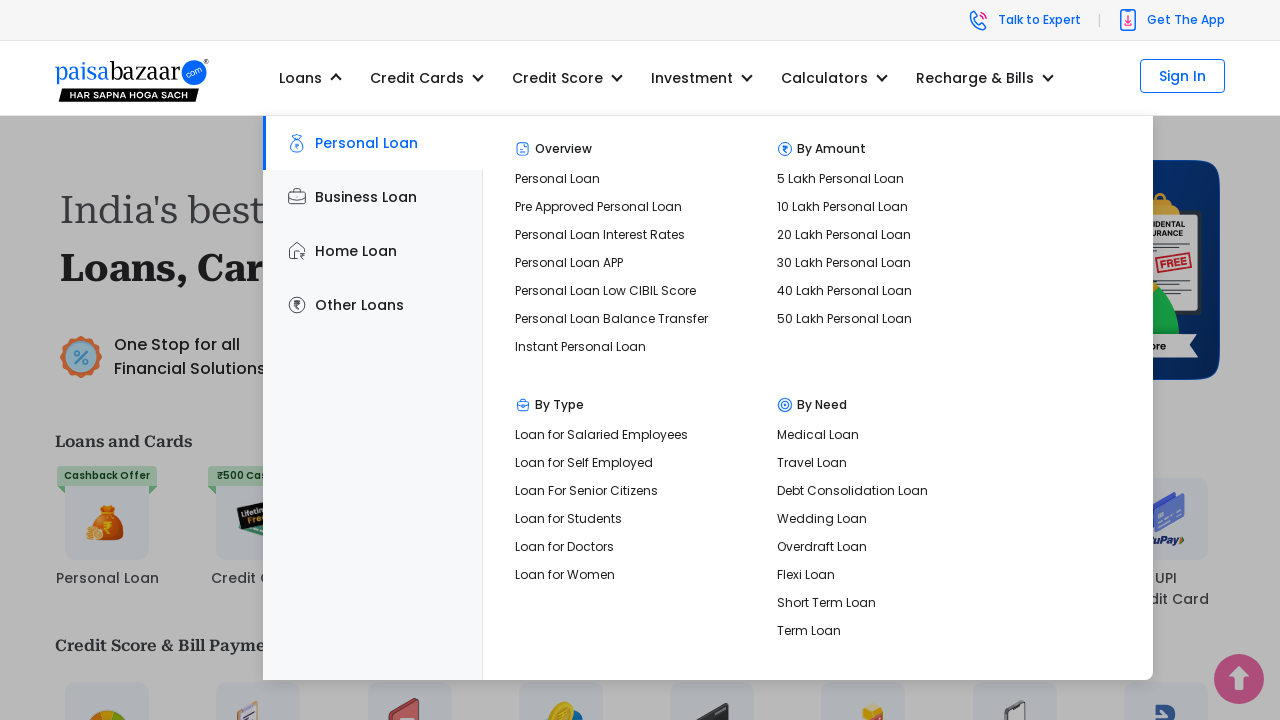

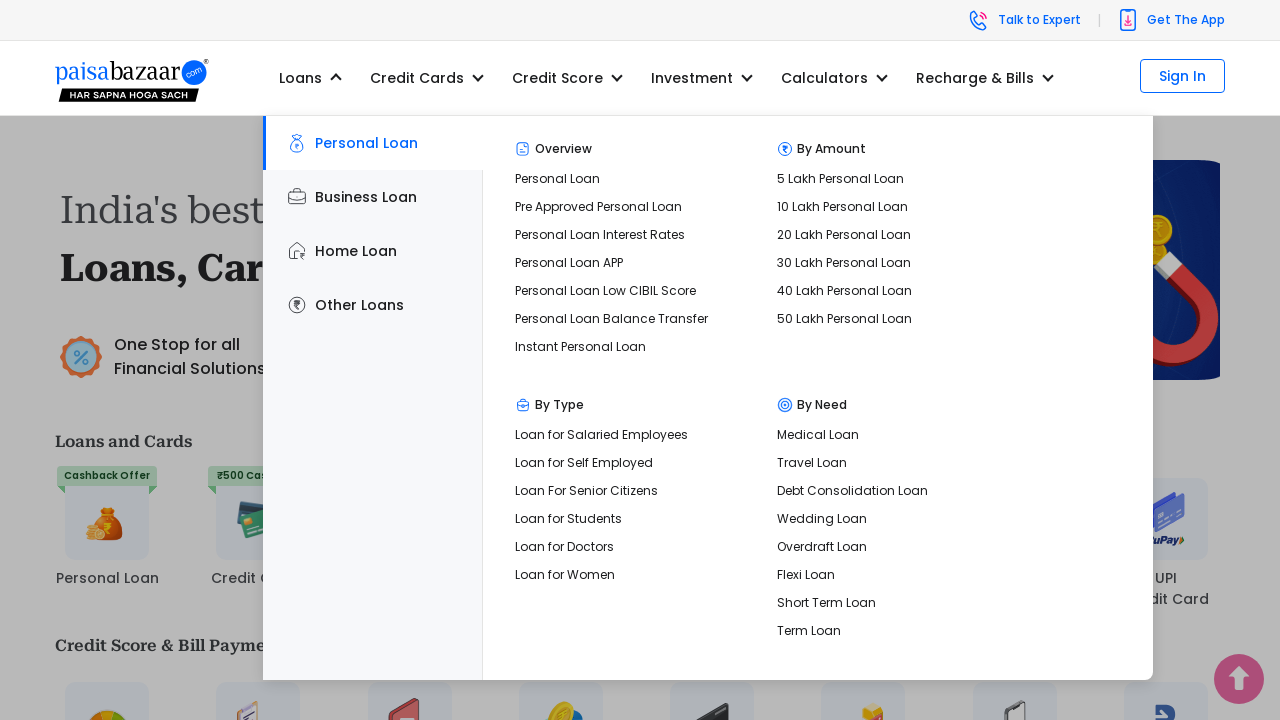